Tests radio button selection by clicking and verifying it becomes selected

Starting URL: https://wcaquino.me/selenium/componentes.html

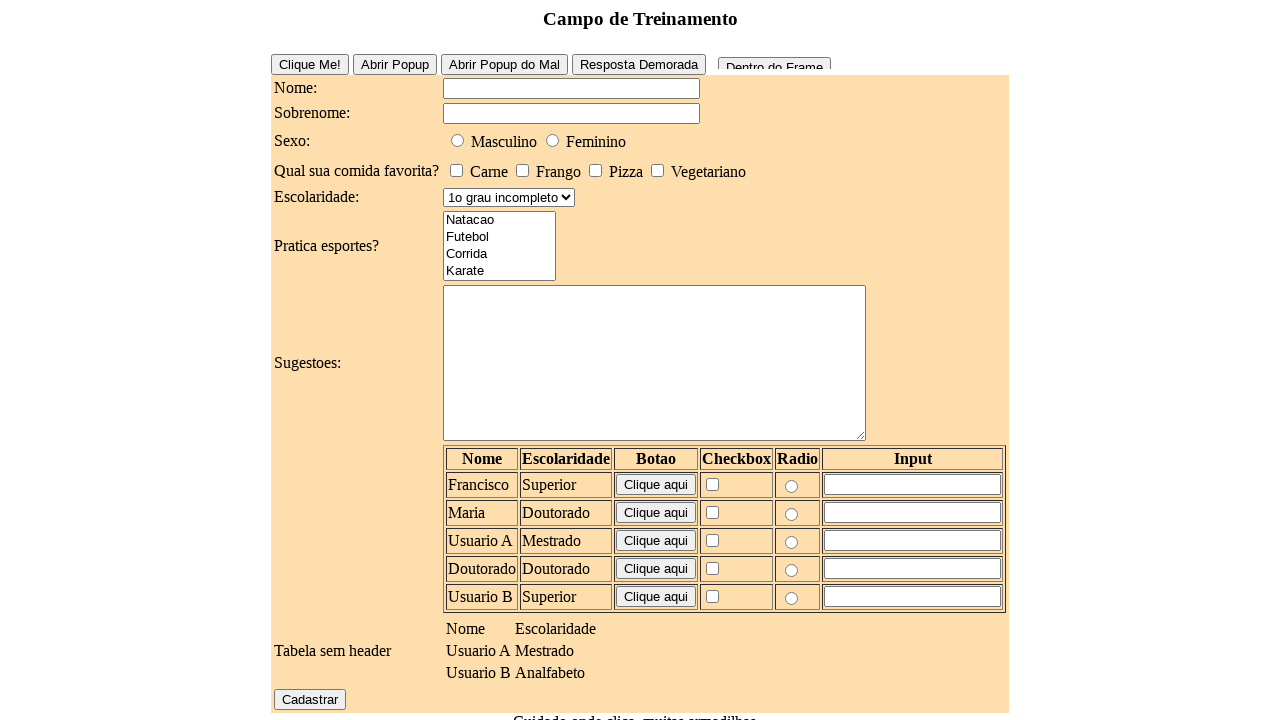

Clicked on radio button for male option at (458, 140) on #elementosForm\:sexo\:0
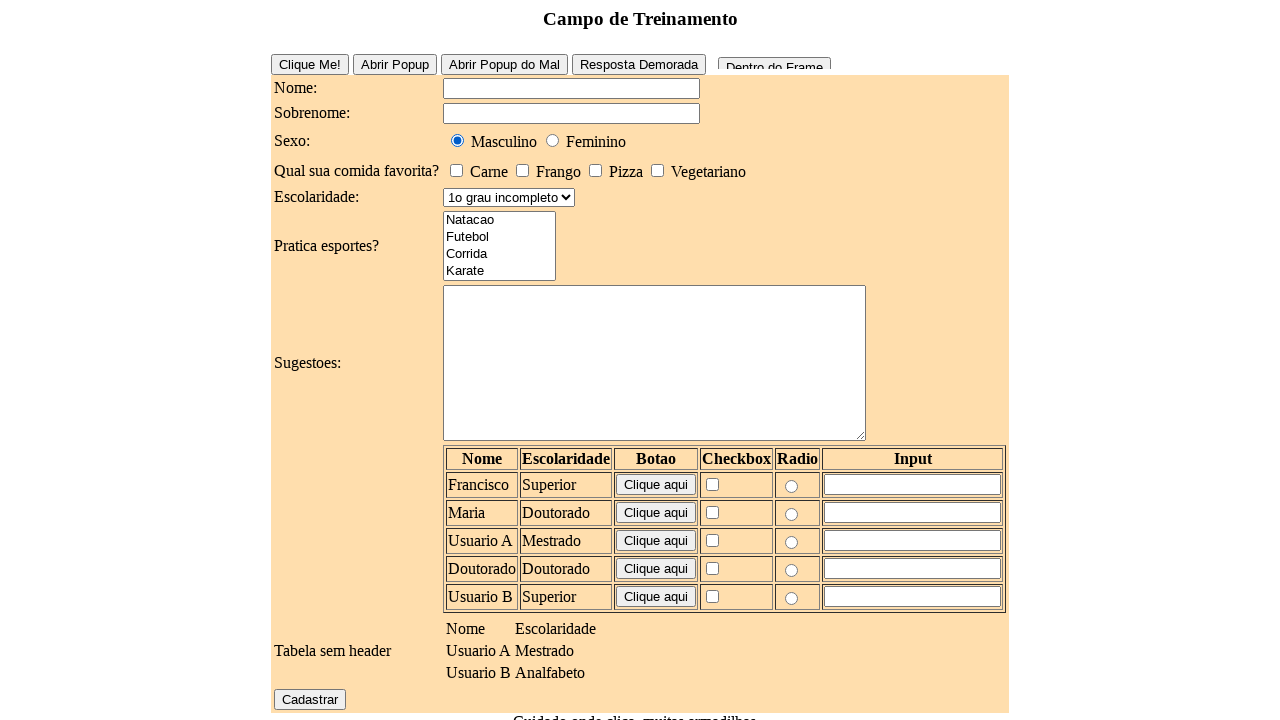

Verified radio button is selected
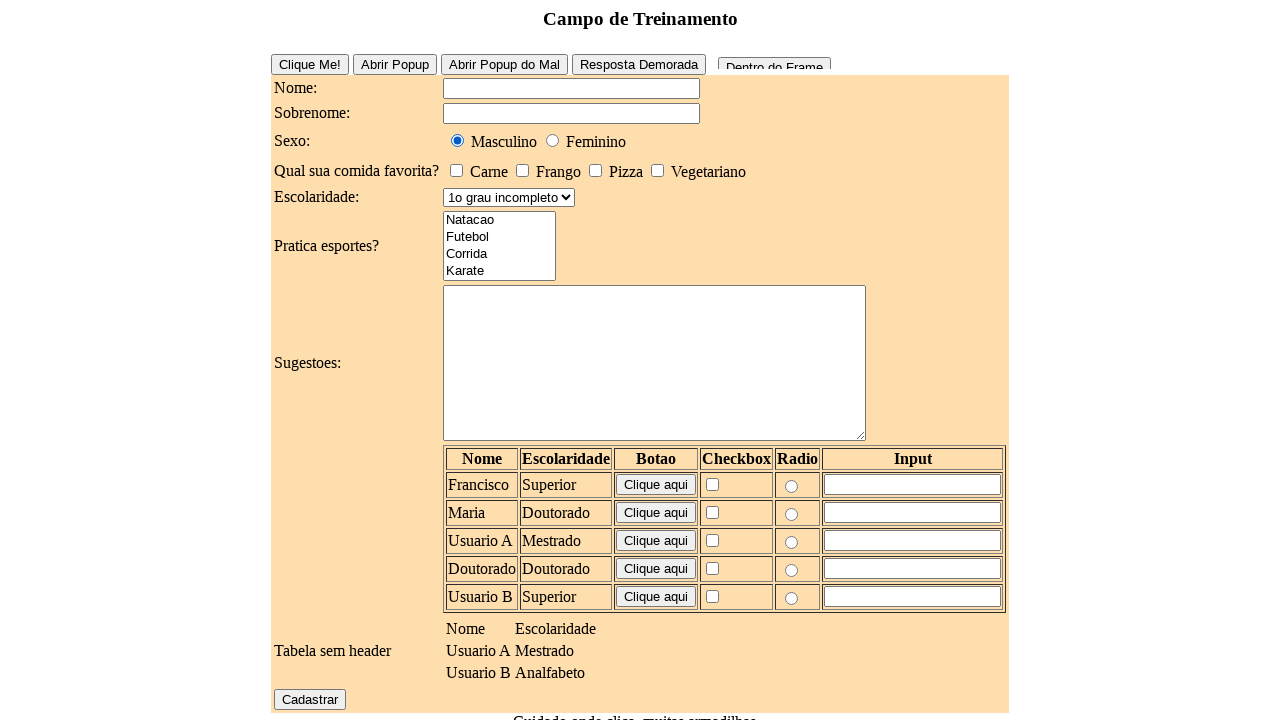

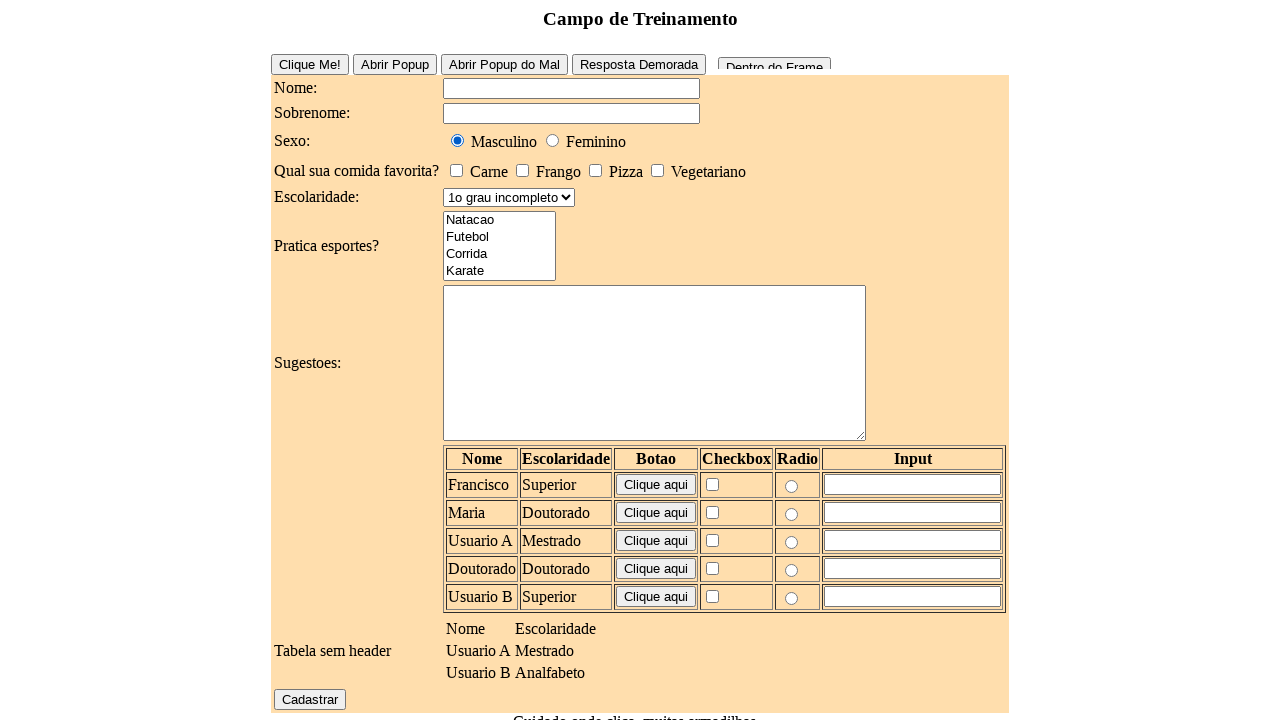